Tests scrolling functionality on mortgage calculator website by scrolling to the share button, clicking it, and scrolling back up

Starting URL: https://www.mortgagecalculator.org

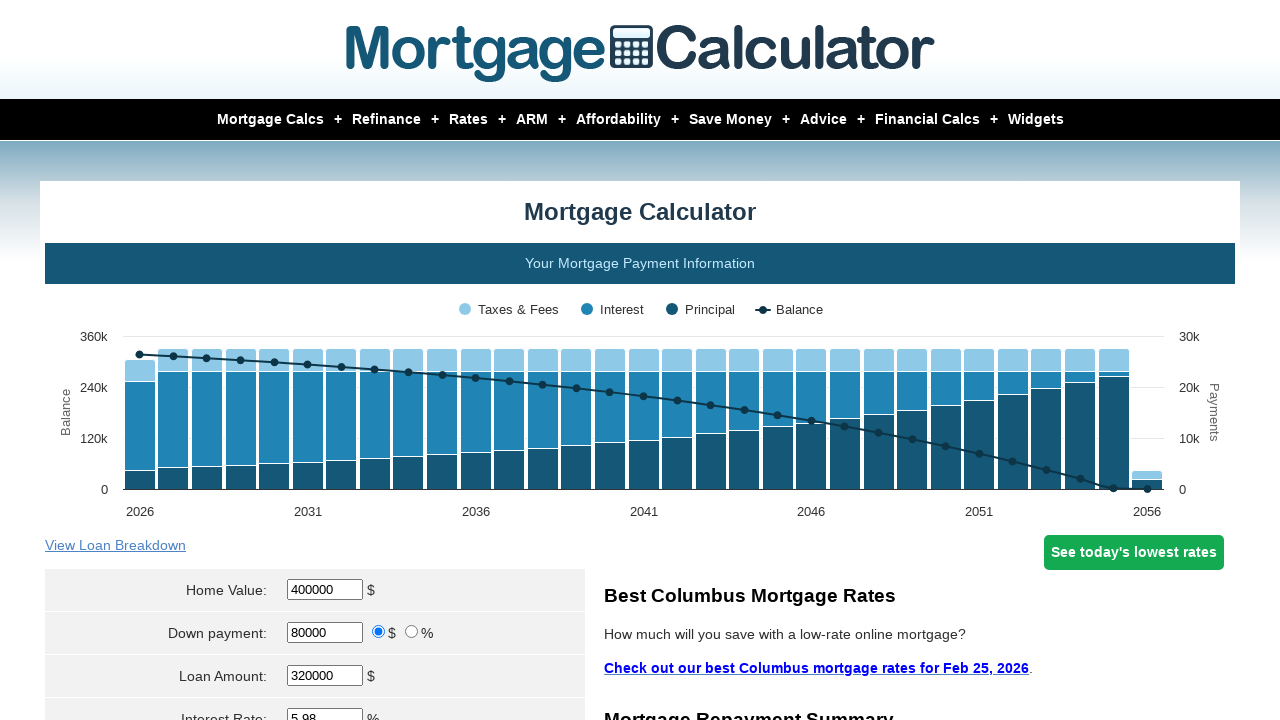

Waited 3 seconds for mortgage calculator page to load
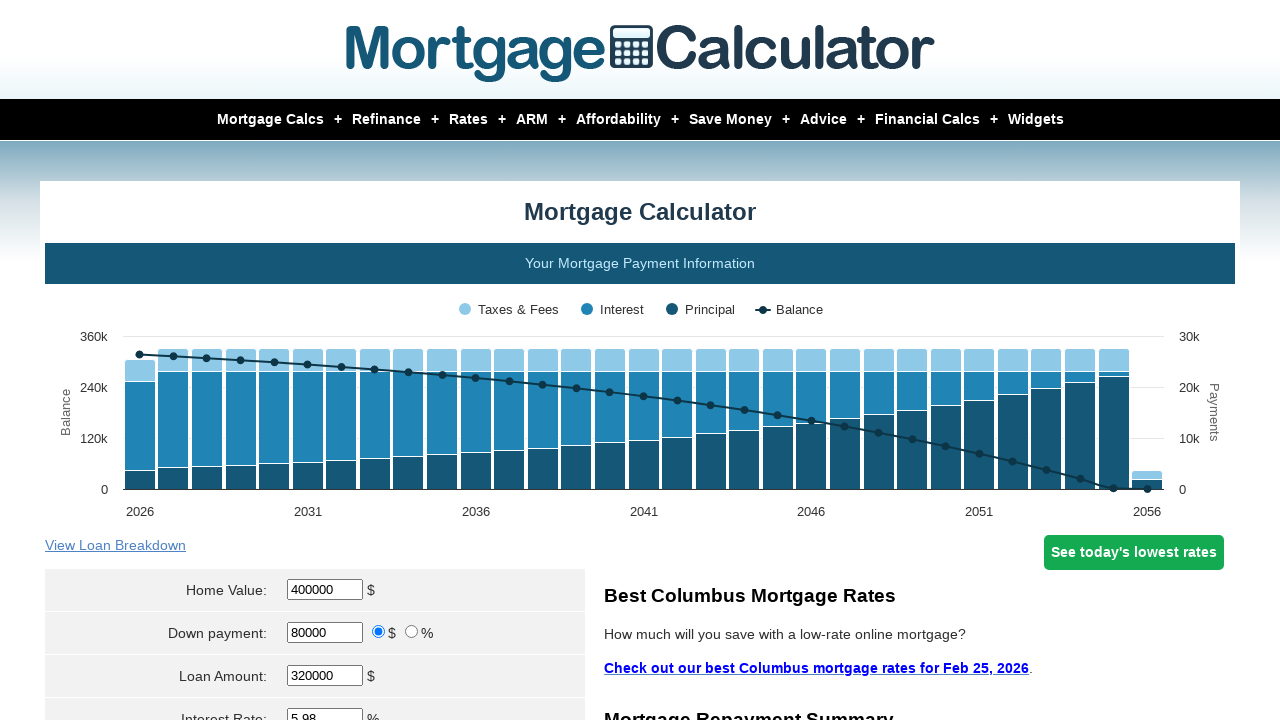

Located share button element
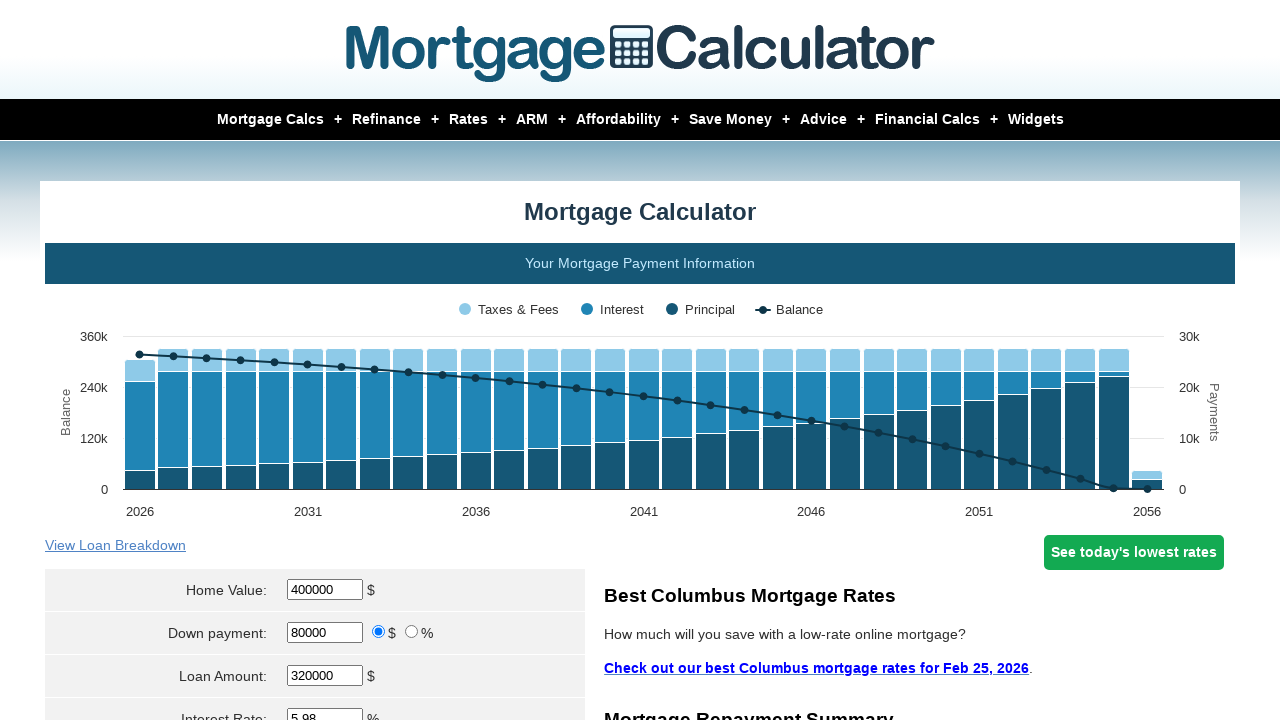

Scrolled to share button
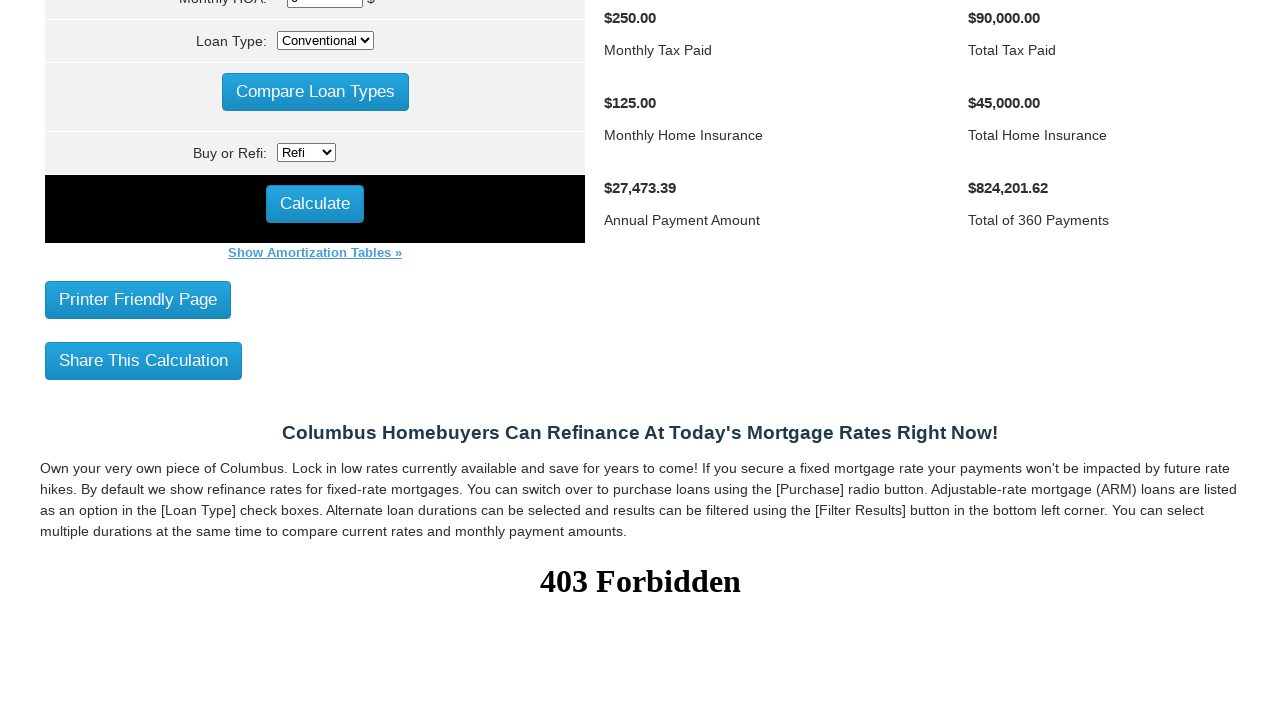

Waited 2 seconds after scrolling to share button
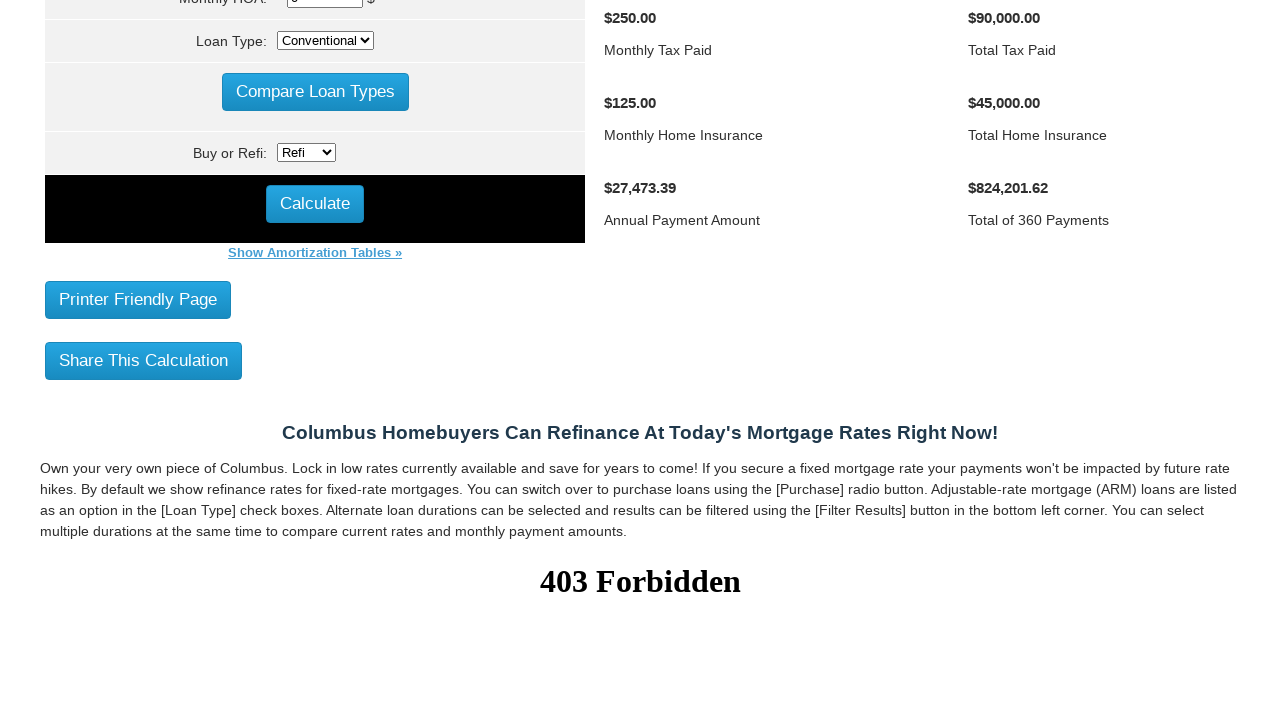

Clicked the share button at (144, 360) on #share_button
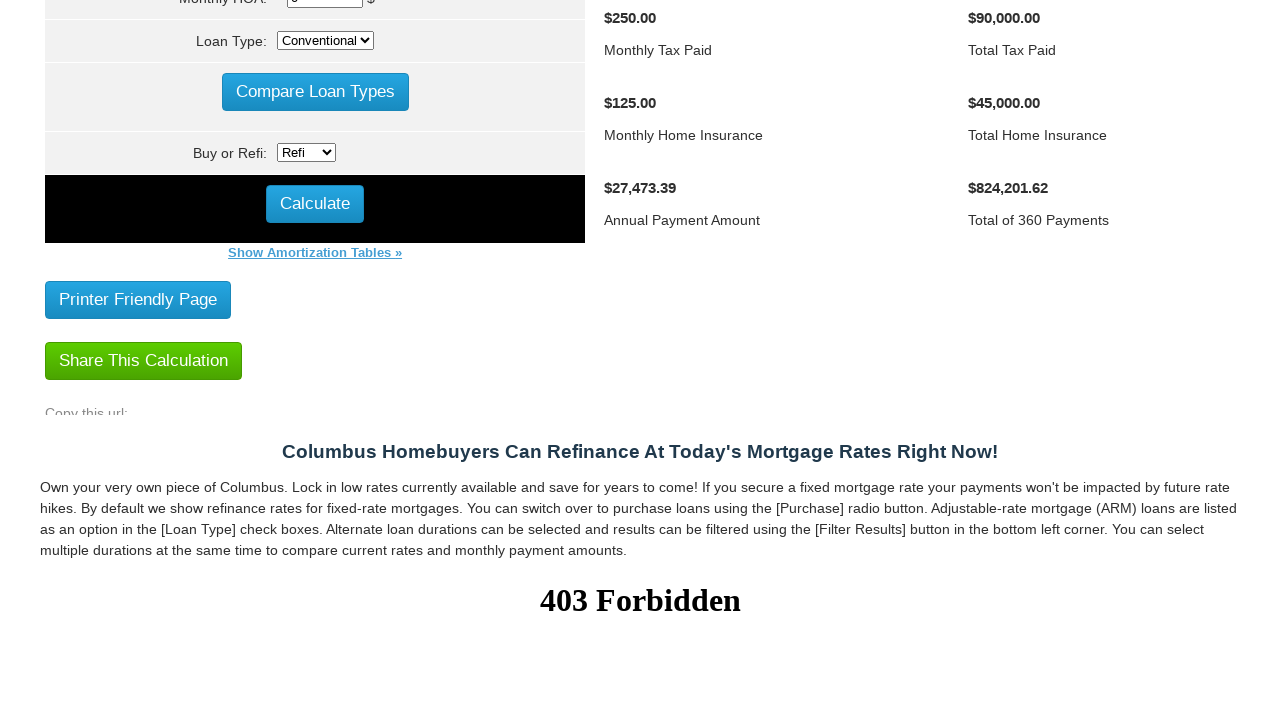

Waited 2 seconds after clicking share button
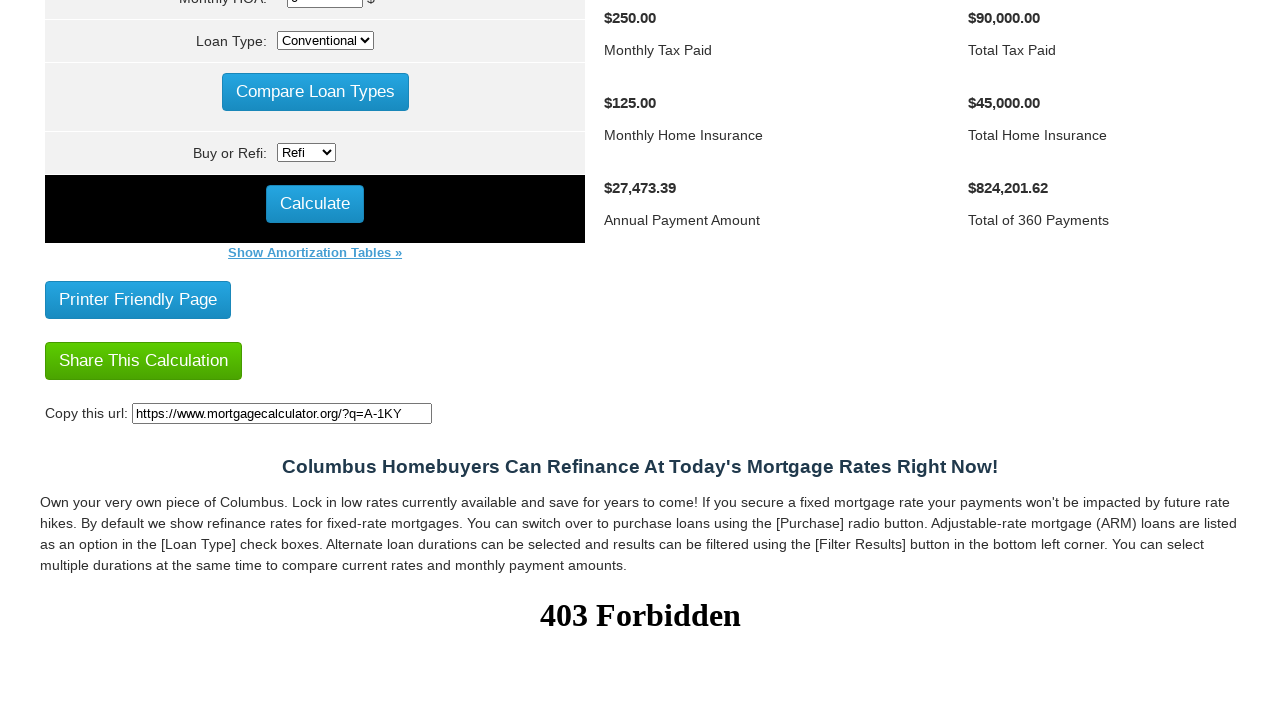

Scrolled back to top of page
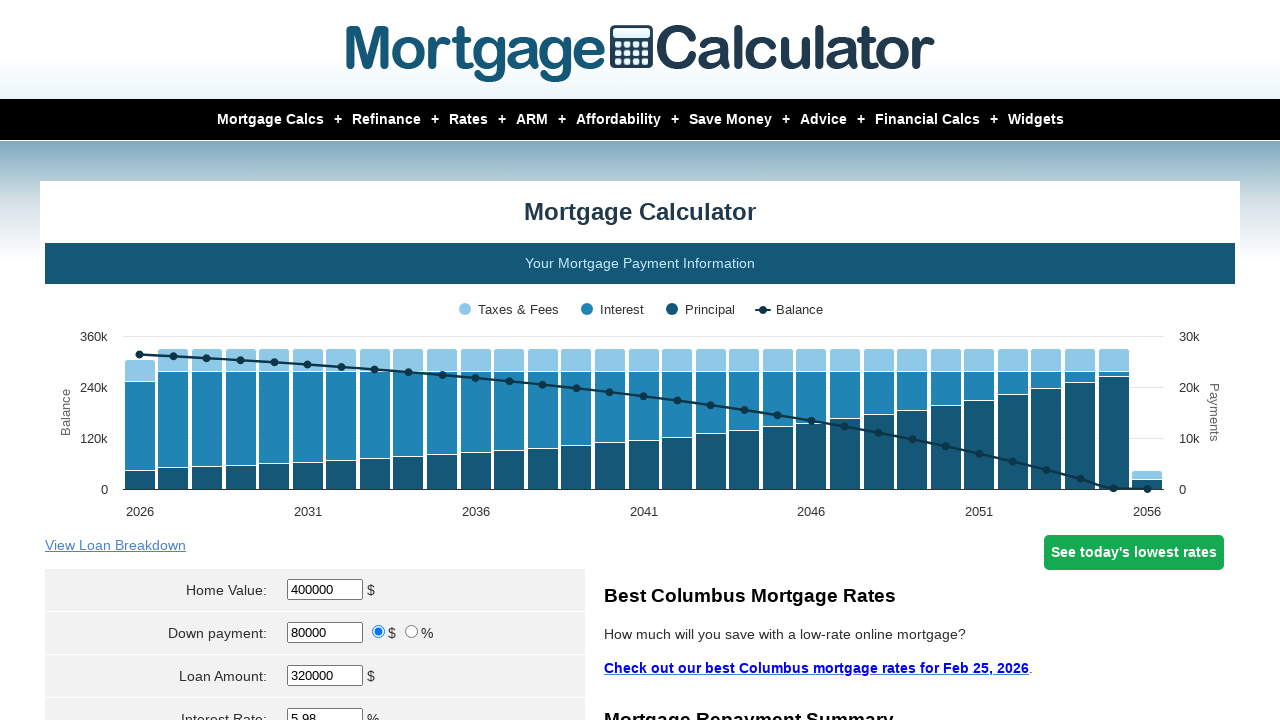

Waited 2 seconds after scrolling to top
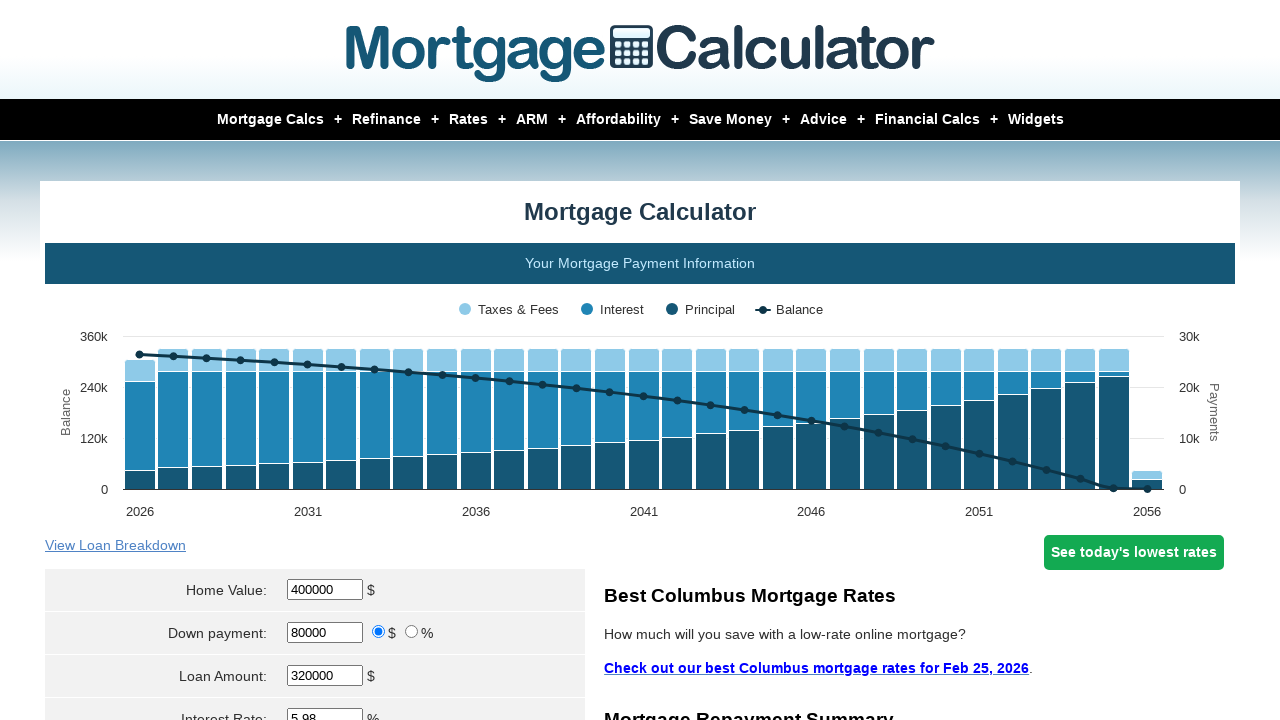

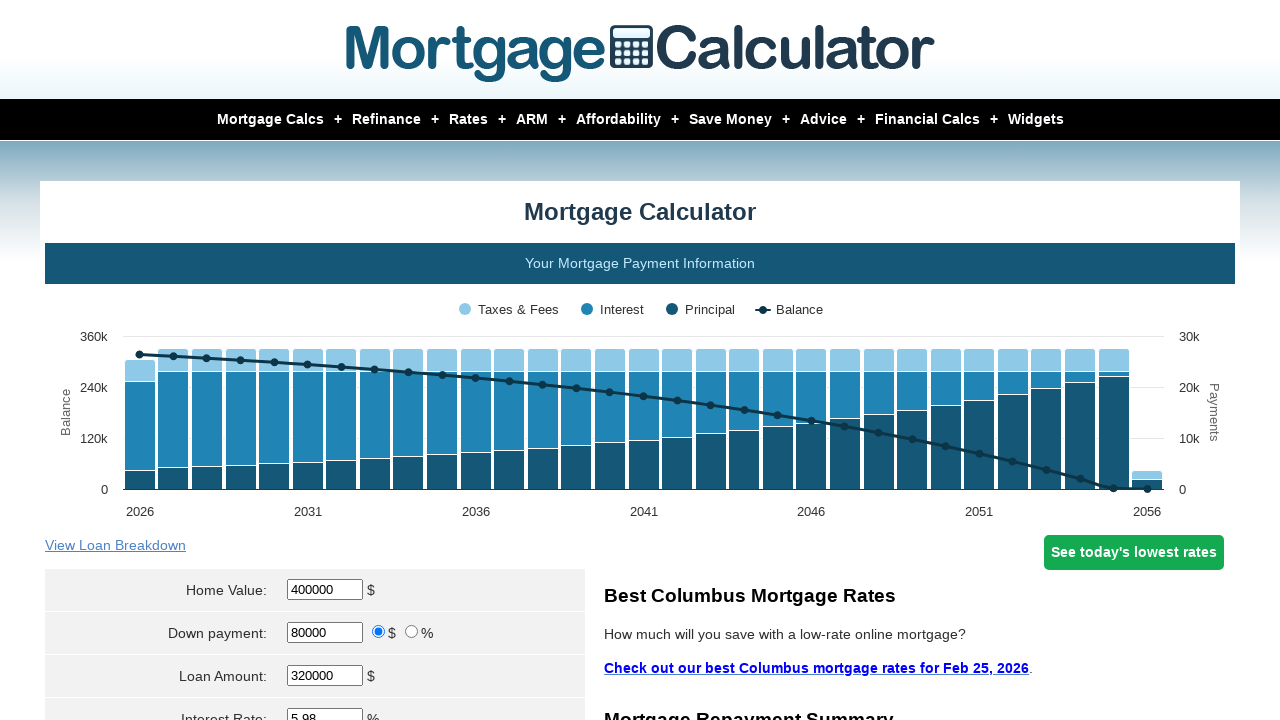